Tests a registration form by filling out personal information fields including name, email, password, gender, addresses, pincode, and submitting the form.

Starting URL: https://grotechminds.com/registration/

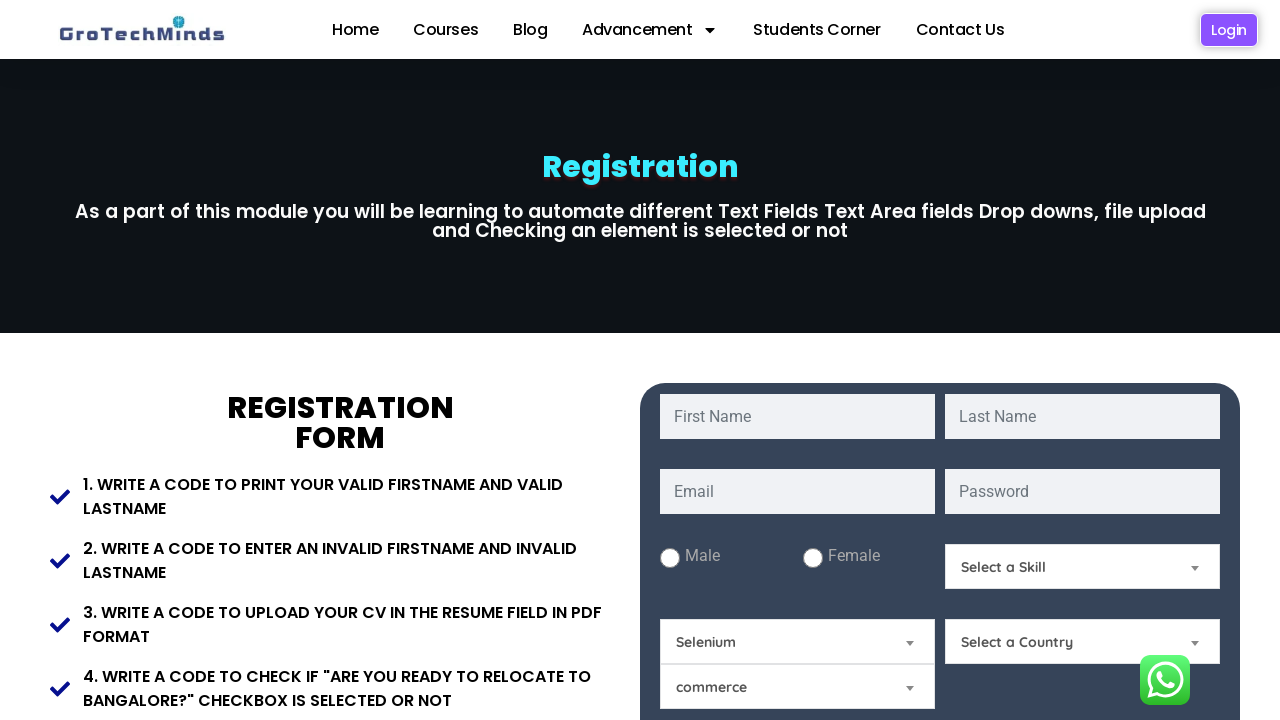

Filled first name field with 'Marcus' on #fname
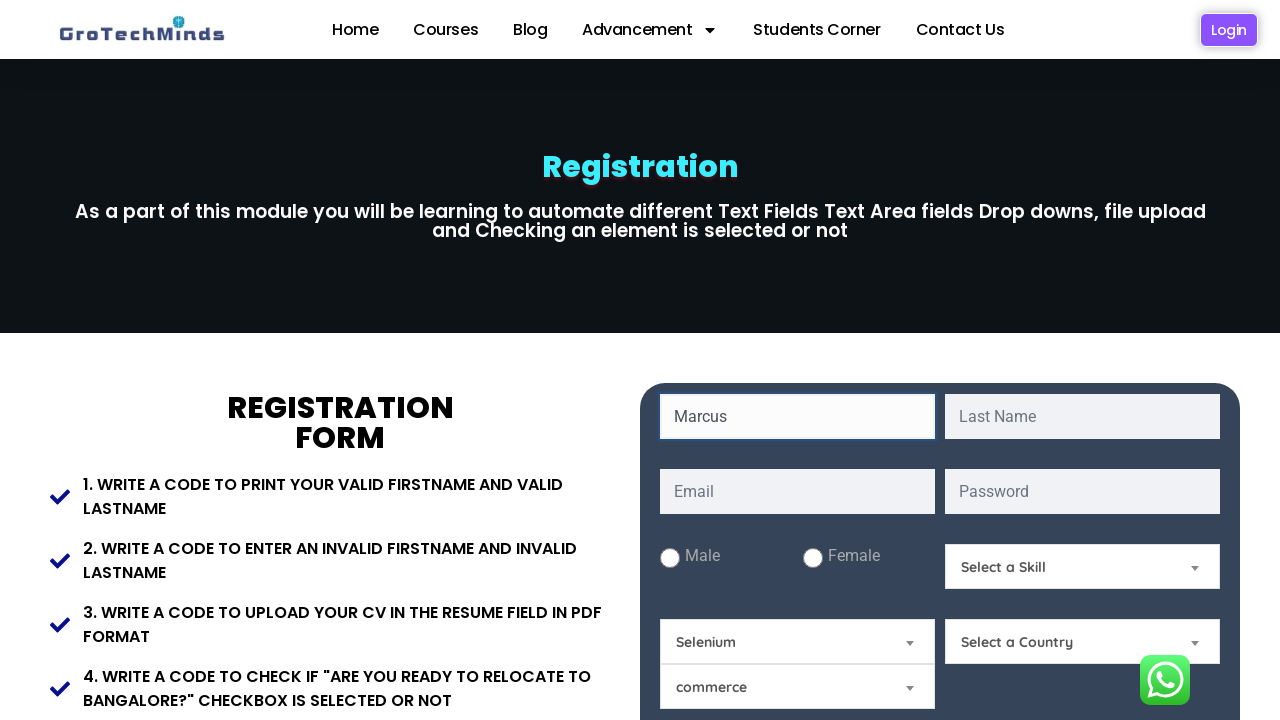

Filled last name field with 'Richardson' on #lname
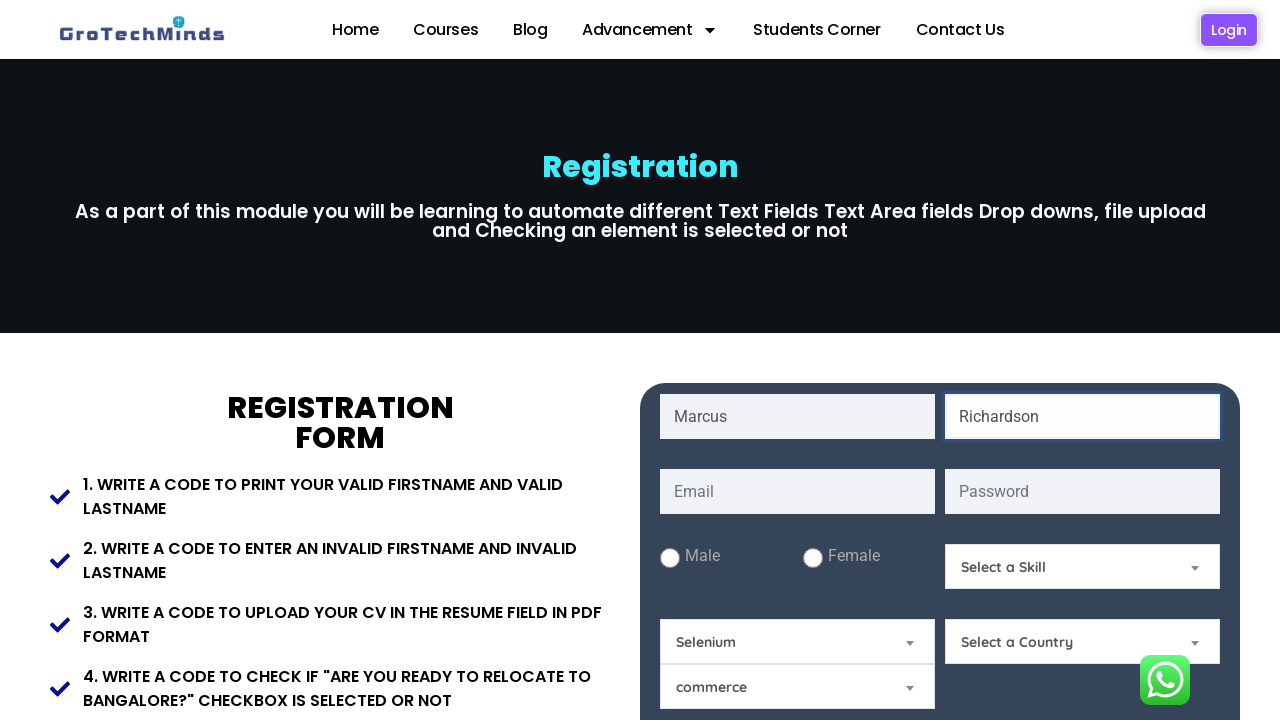

Filled email field with 'marcus.richardson847@example.com' on #email
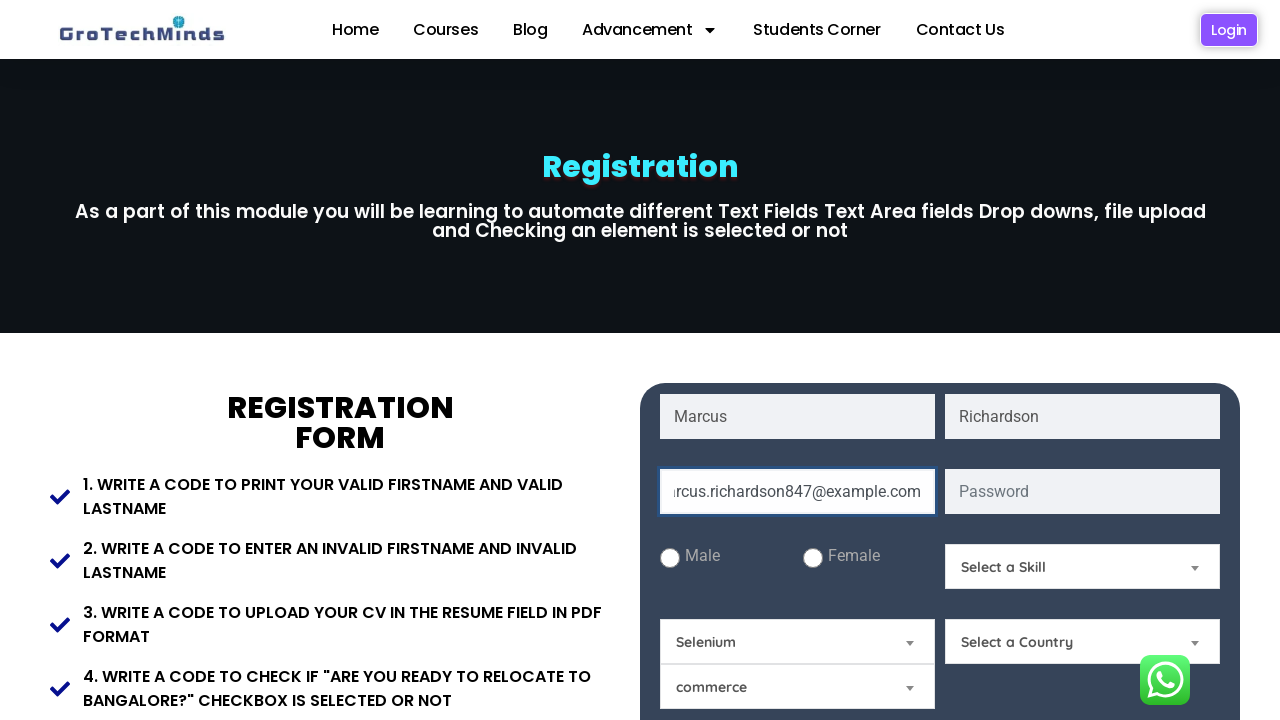

Filled password field with 'SecurePass#2024' on #password
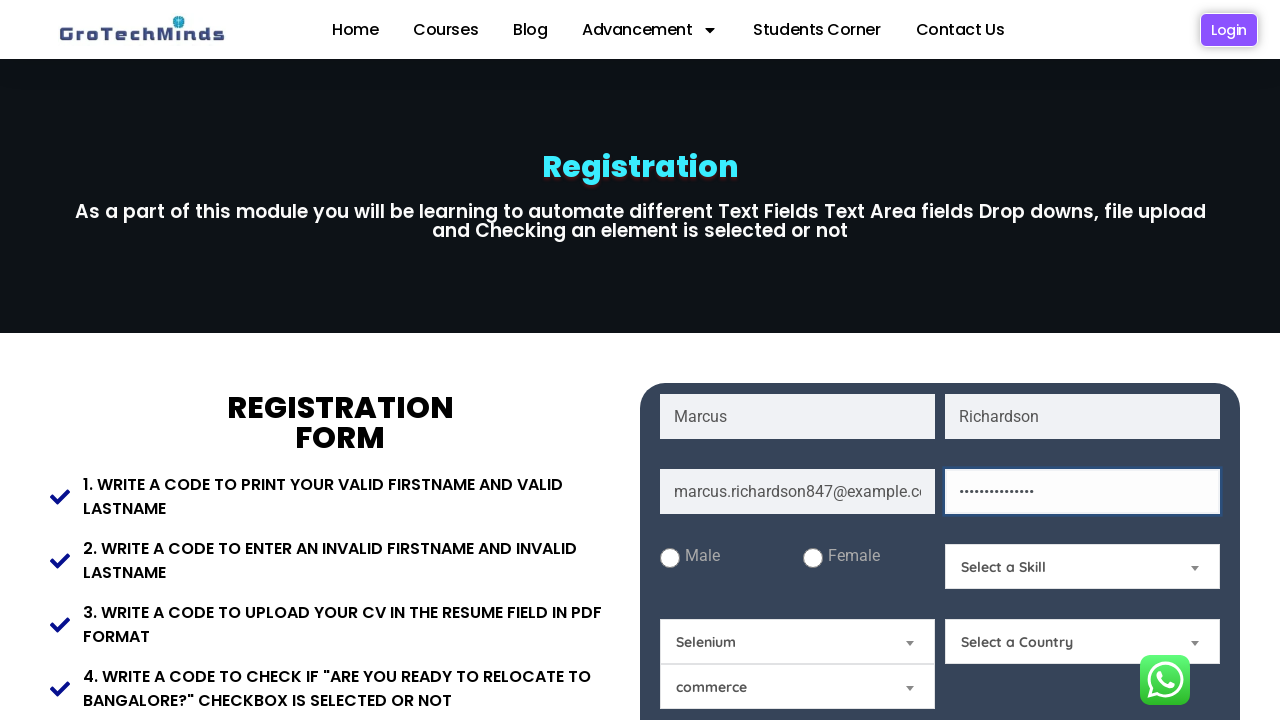

Selected 'Female' radio button at (812, 558) on #Female
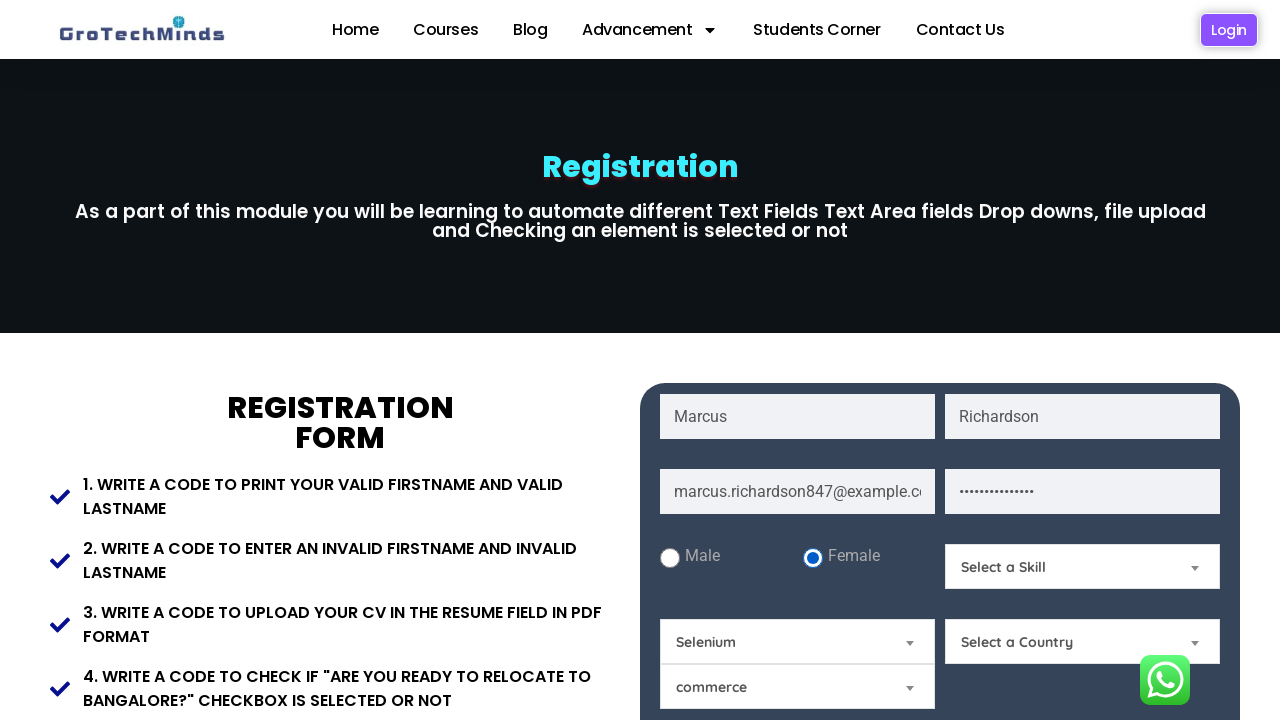

Filled present address field with '45 Oak Street, Downtown District, 90210' on #Present-Address
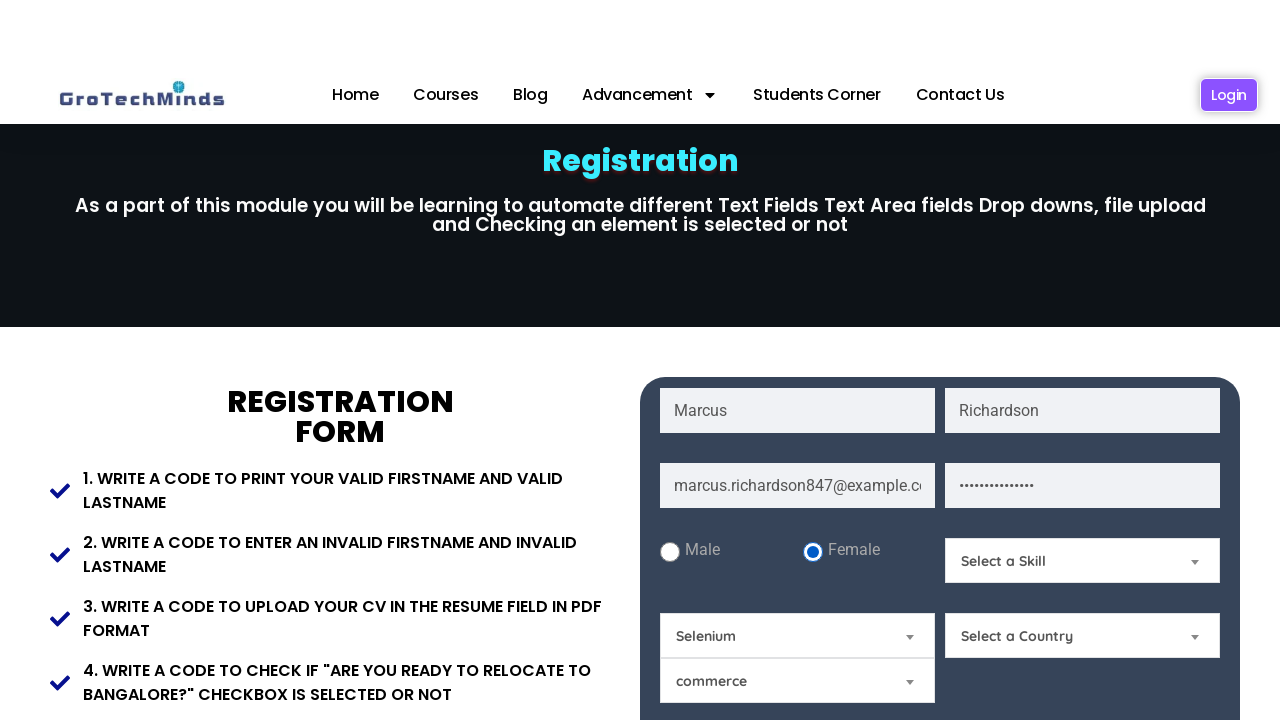

Filled permanent address field with '45 Oak Street, Downtown District, California, 90210' on #Permanent-Address
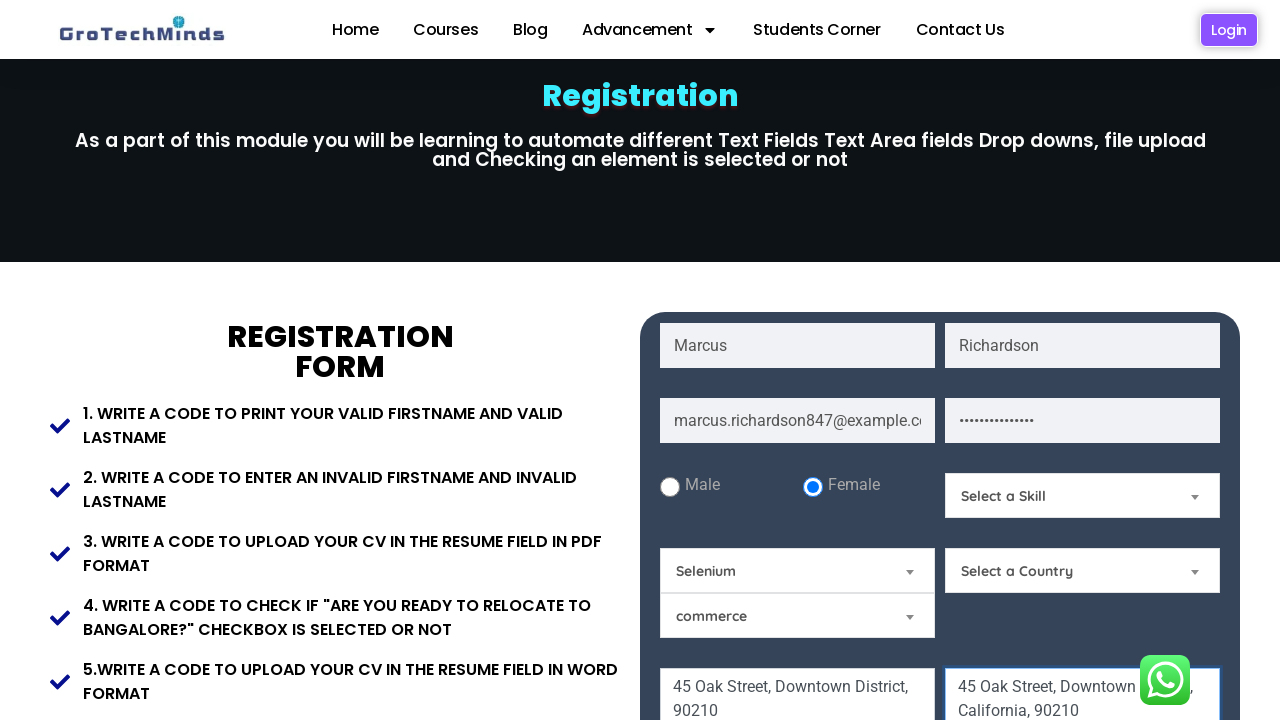

Filled pincode field with '560034' on #Pincode
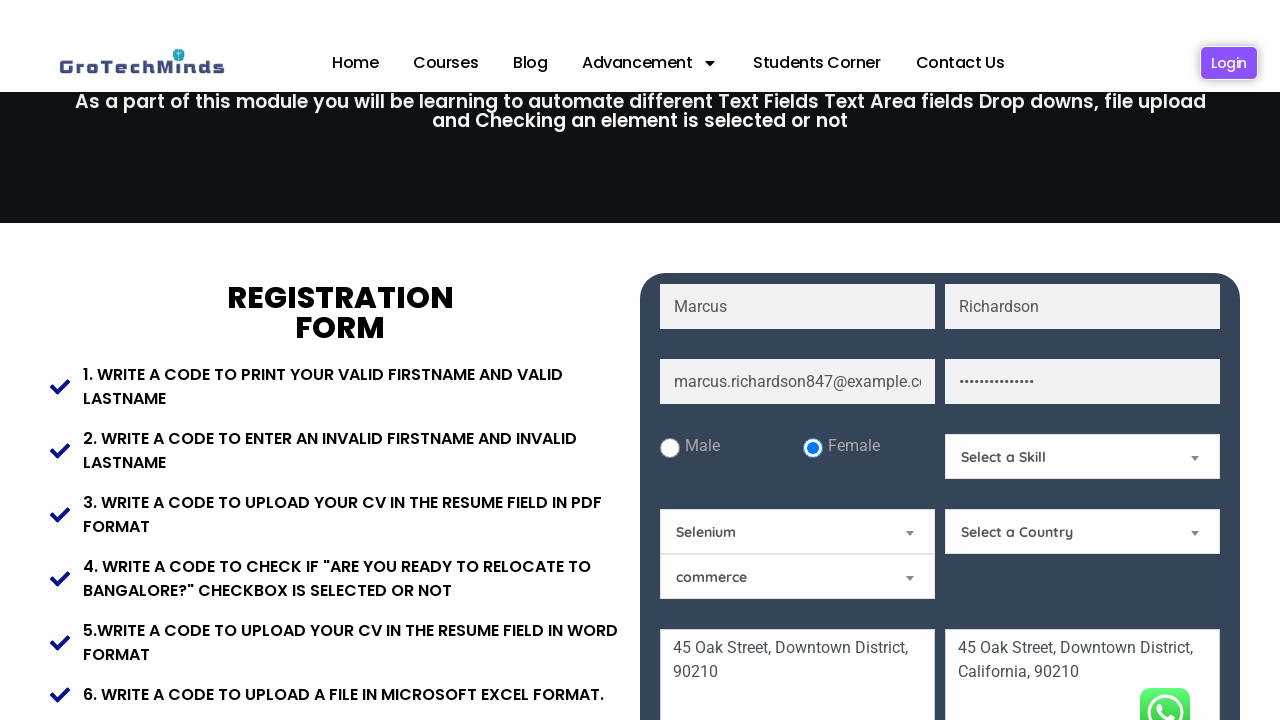

Clicked relocate checkbox at (975, 360) on #relocate
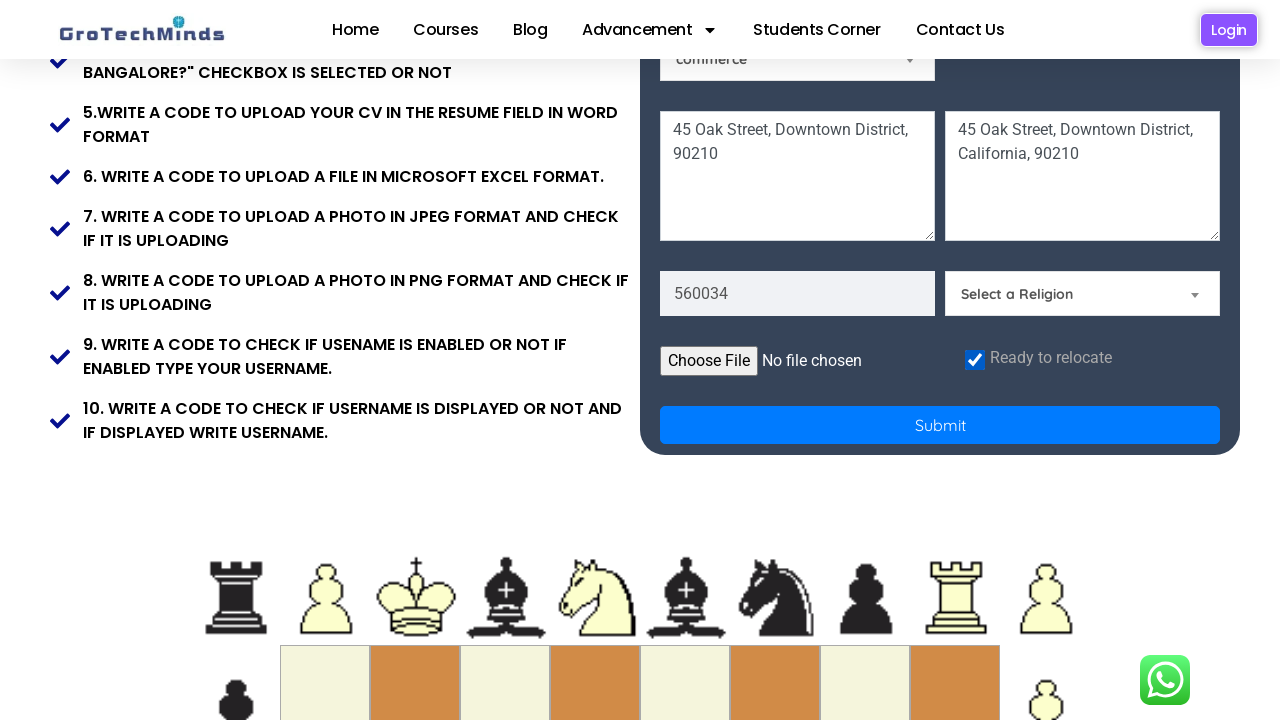

Clicked Submit button to submit registration form at (940, 425) on [name='Submit']
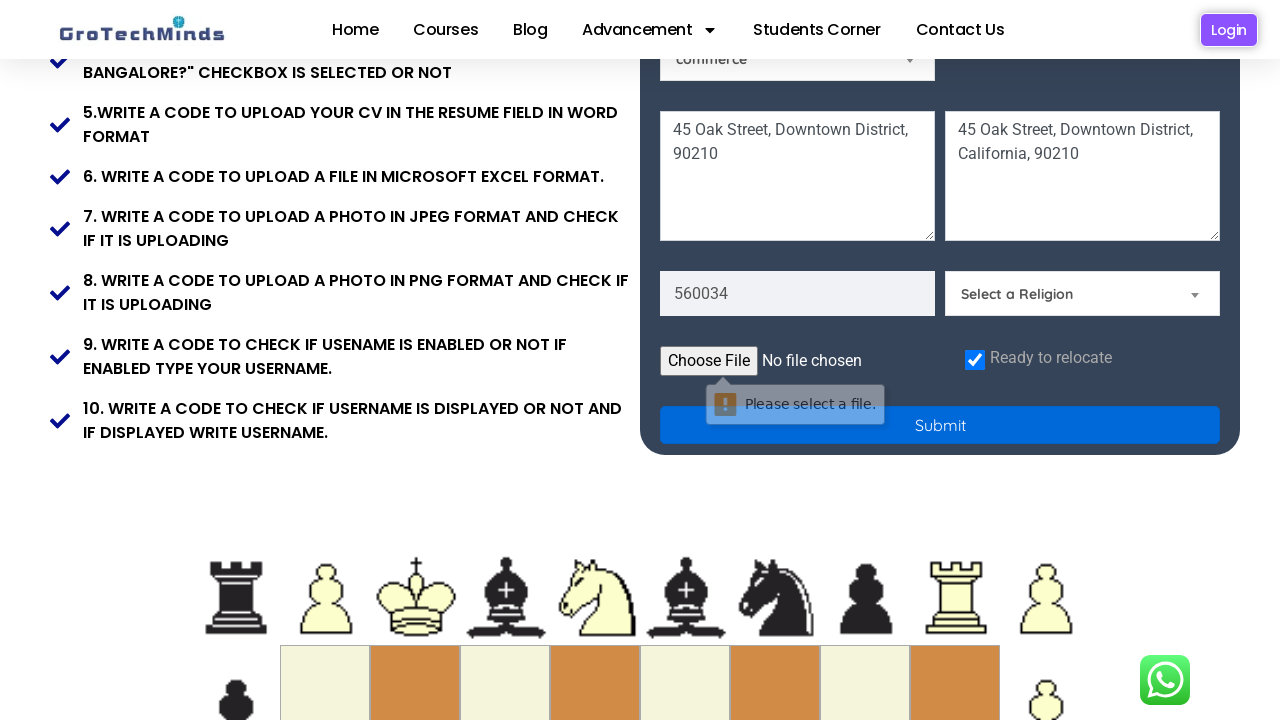

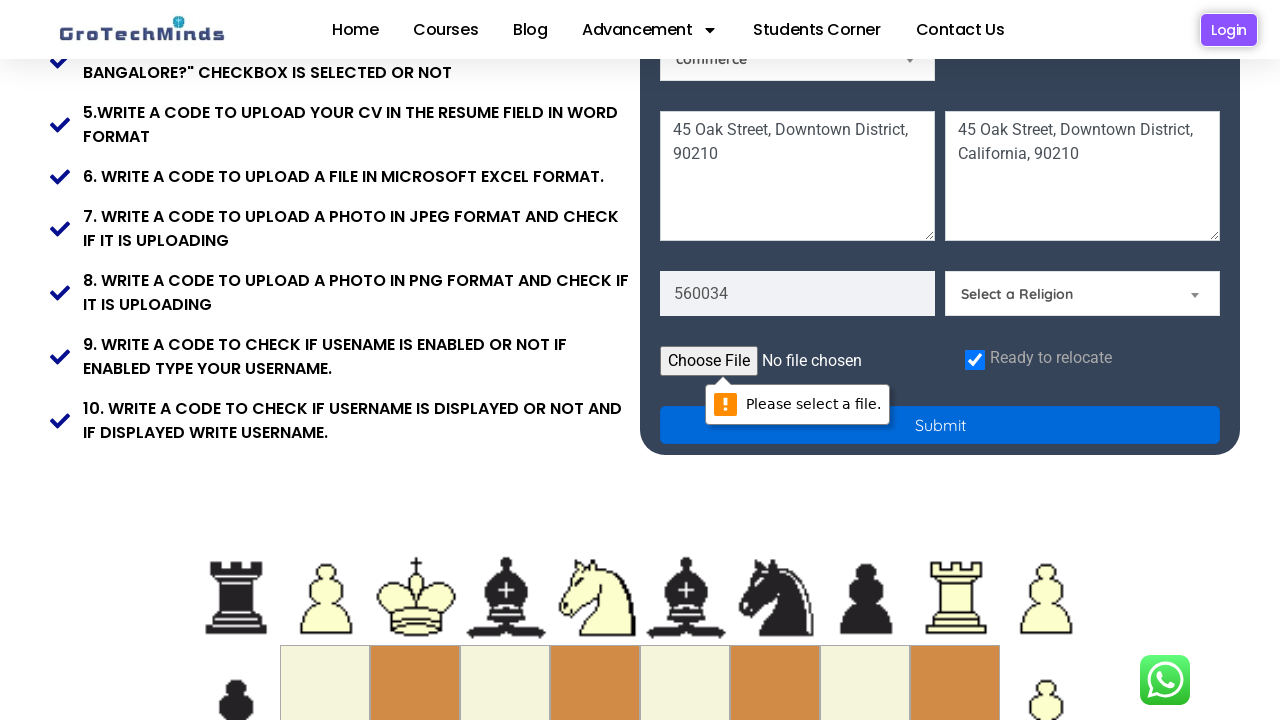